Tests JavaScript Alert handling by clicking a button that triggers an alert, accepting it, and verifying the result message

Starting URL: https://automationfc.github.io/basic-form/index.html

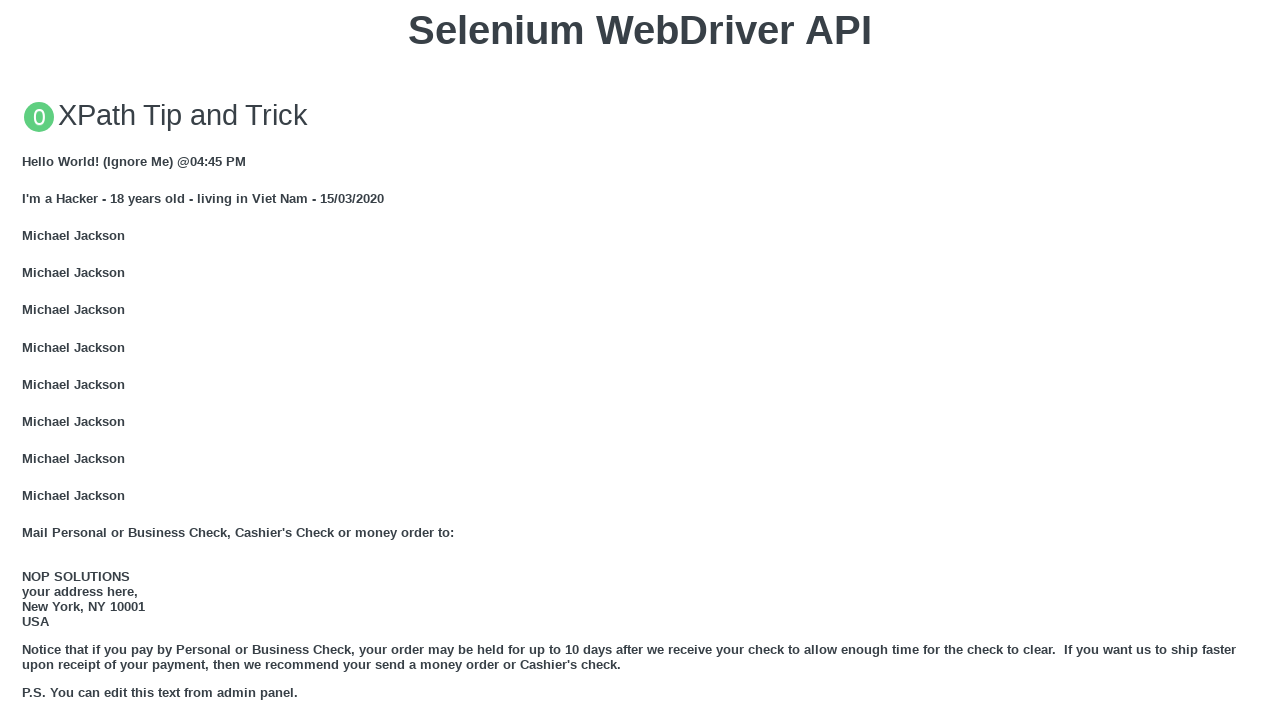

Clicked button to trigger JavaScript alert at (640, 360) on xpath=//button[text()='Click for JS Alert']
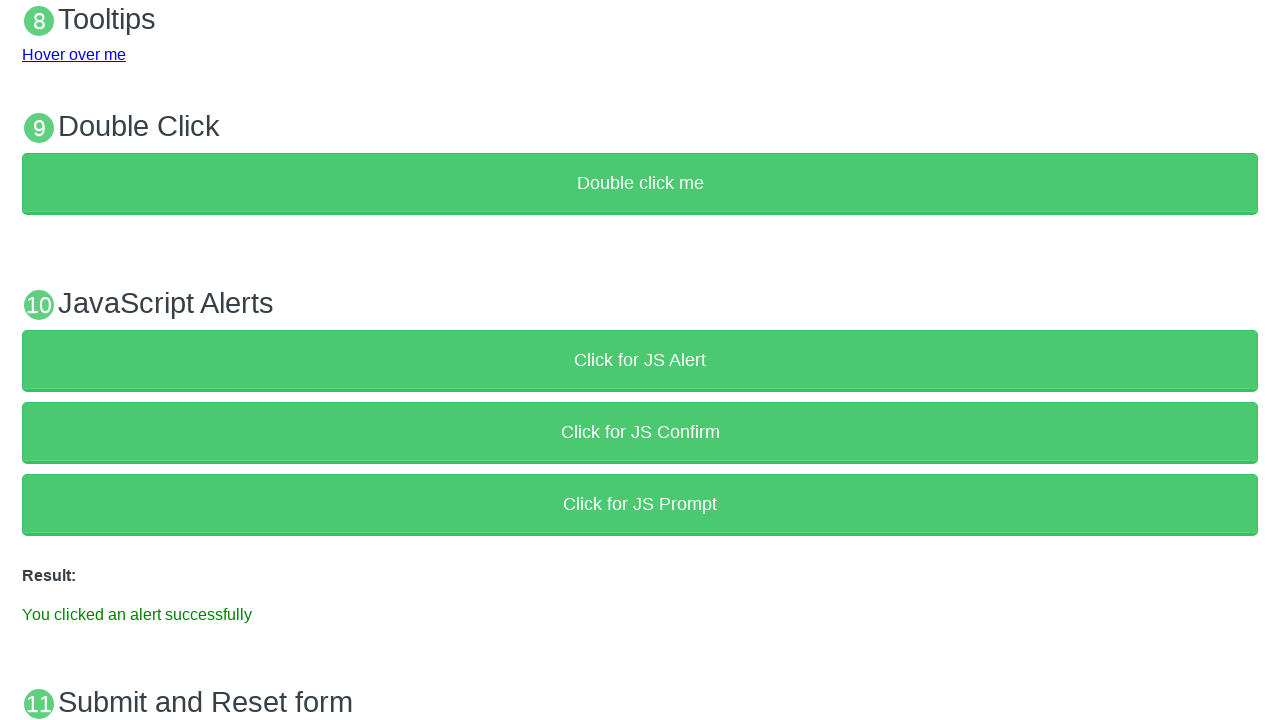

Set up dialog handler to accept alerts
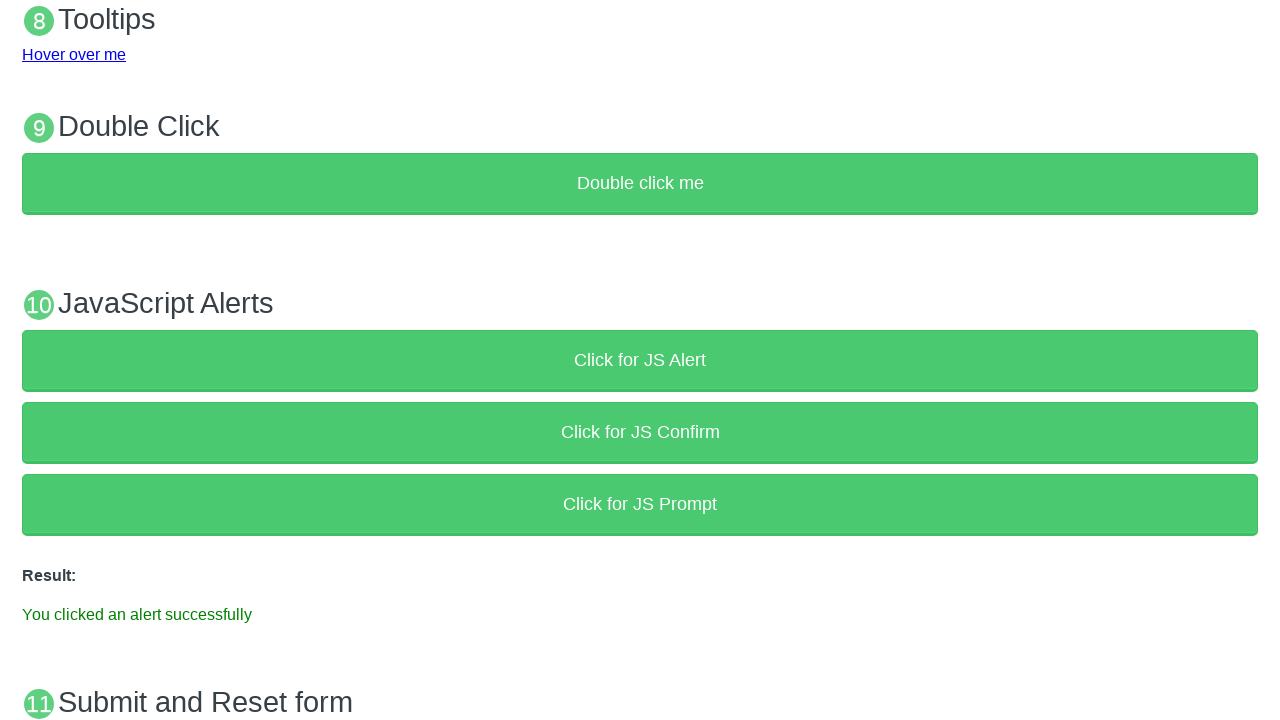

Waited for result message to appear after accepting alert
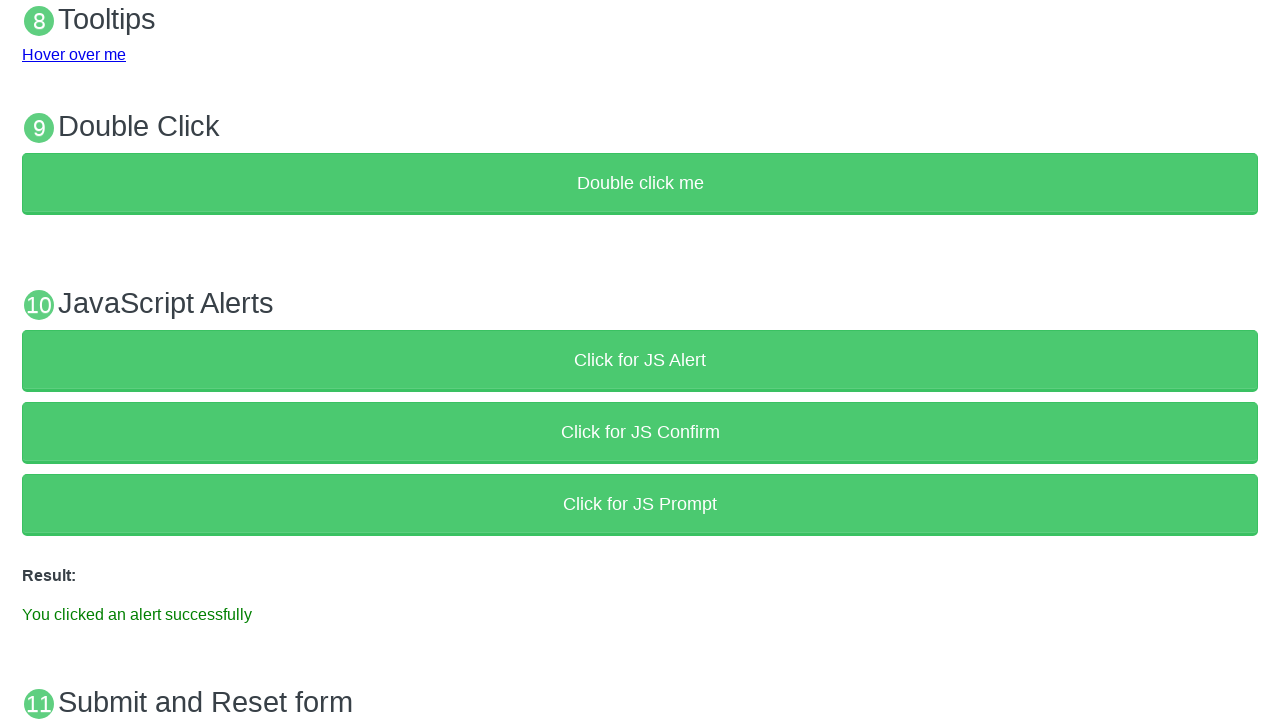

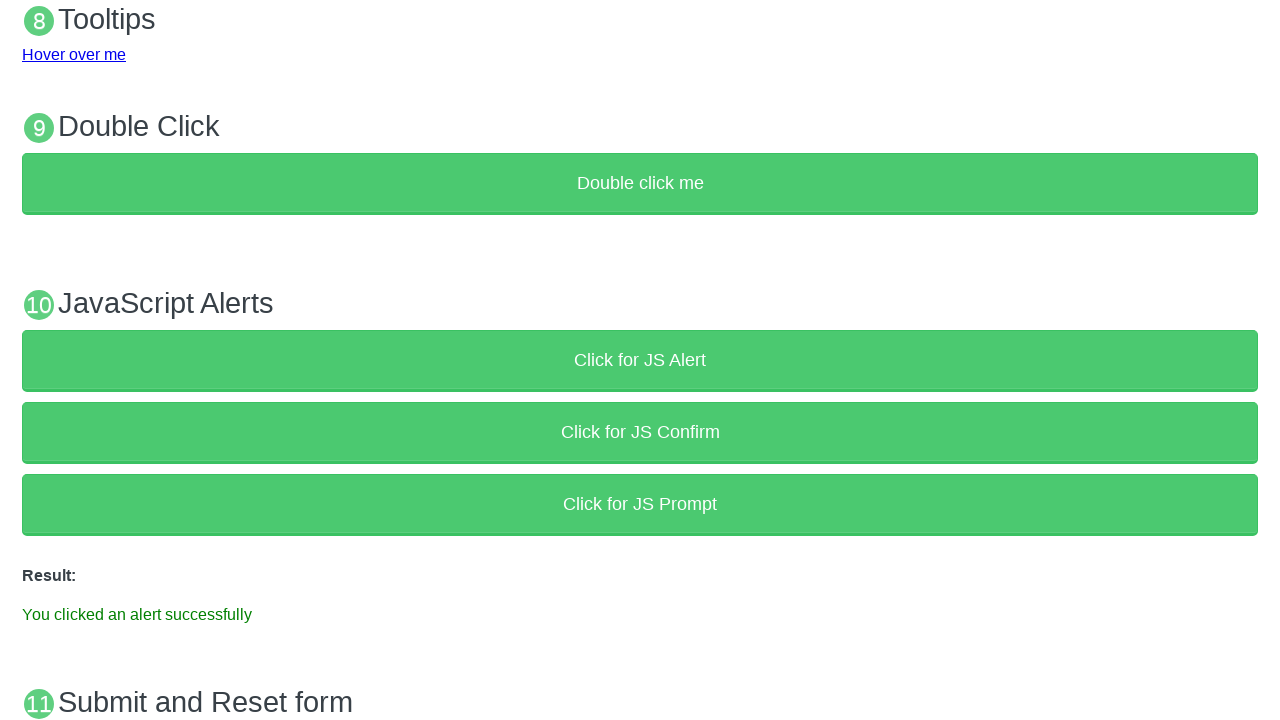